Tests a math problem form by reading a value from the page, calculating the answer using a logarithmic formula, filling in the result, clicking required checkboxes, and submitting the form.

Starting URL: http://suninjuly.github.io/math.html

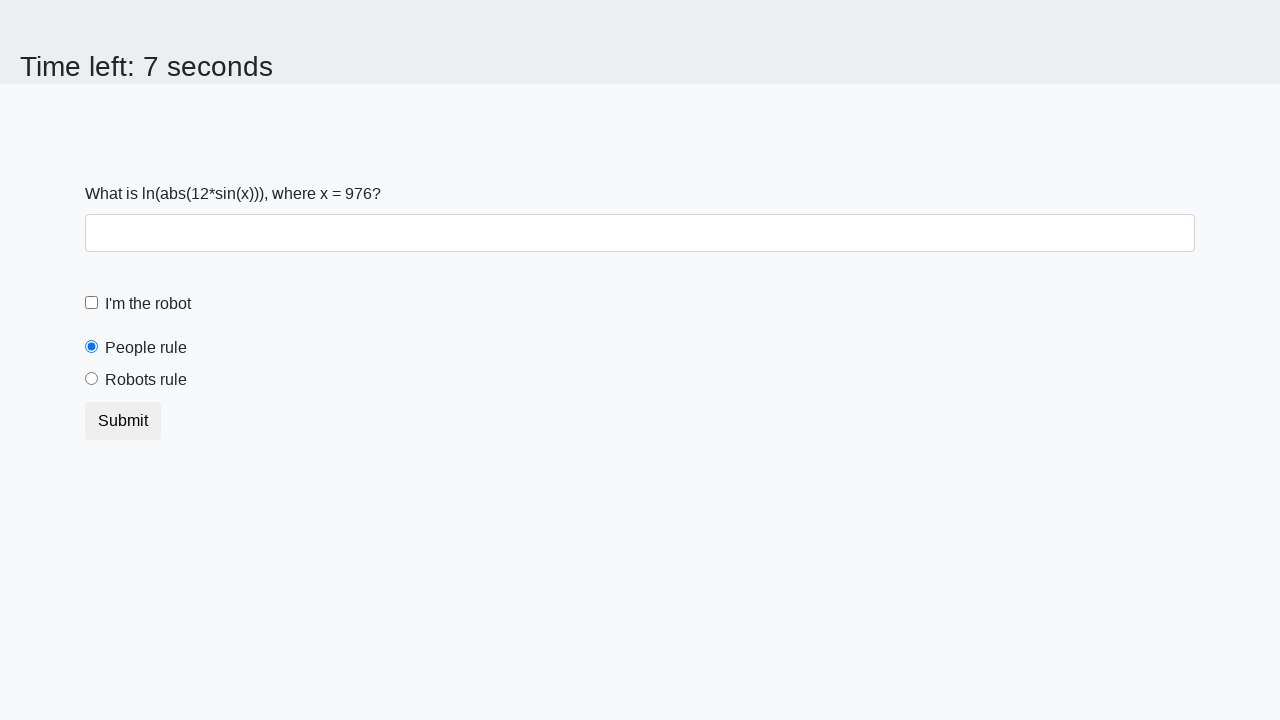

Located the input value element
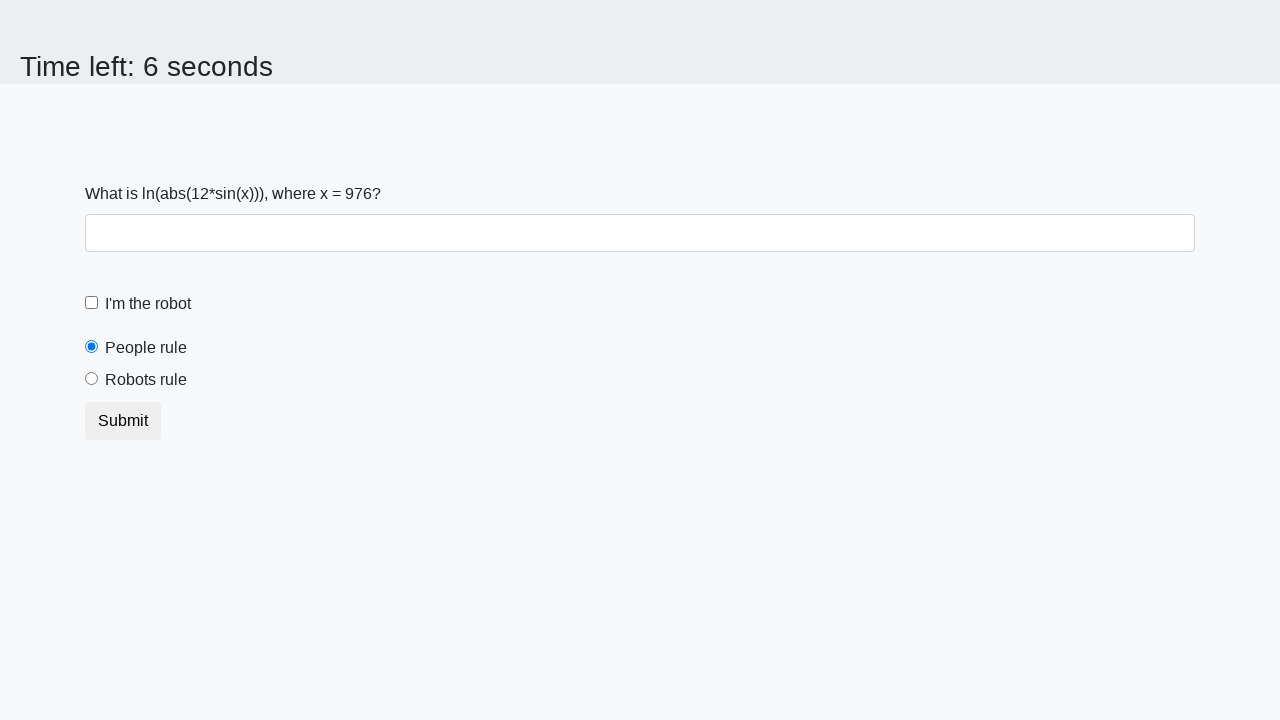

Read x value from page: 976
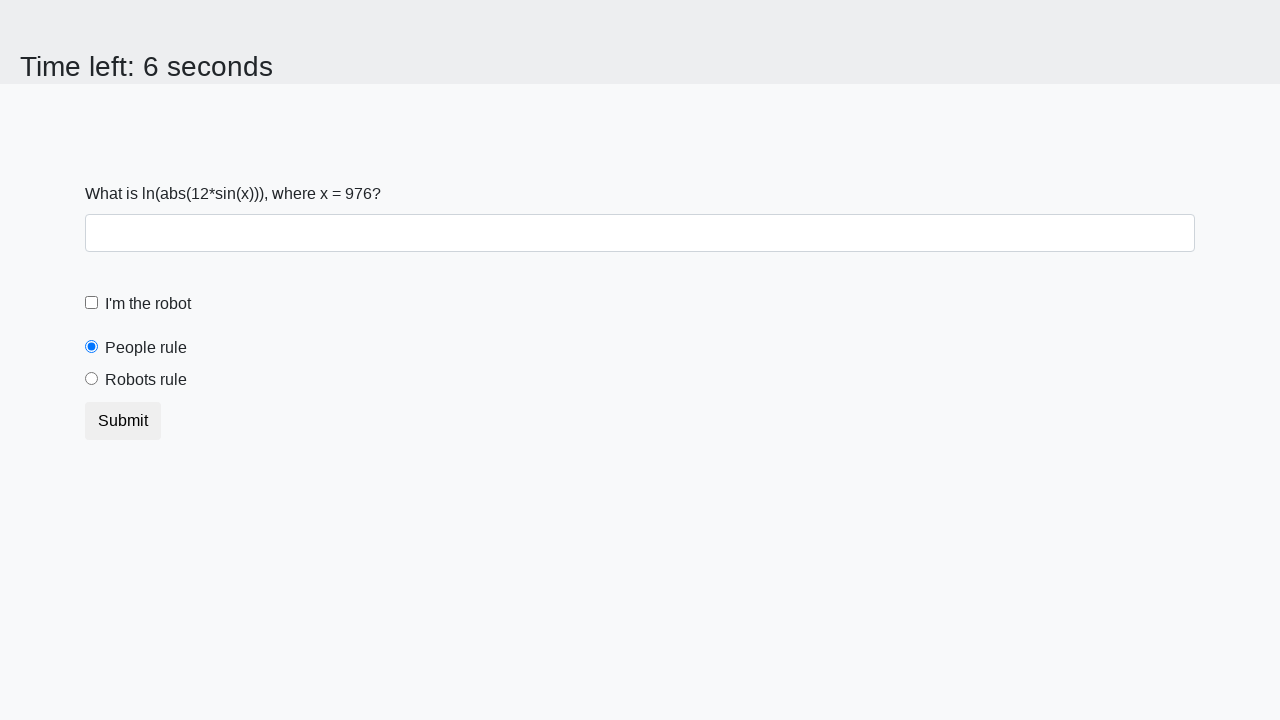

Calculated logarithmic formula result: 2.3341108125064145
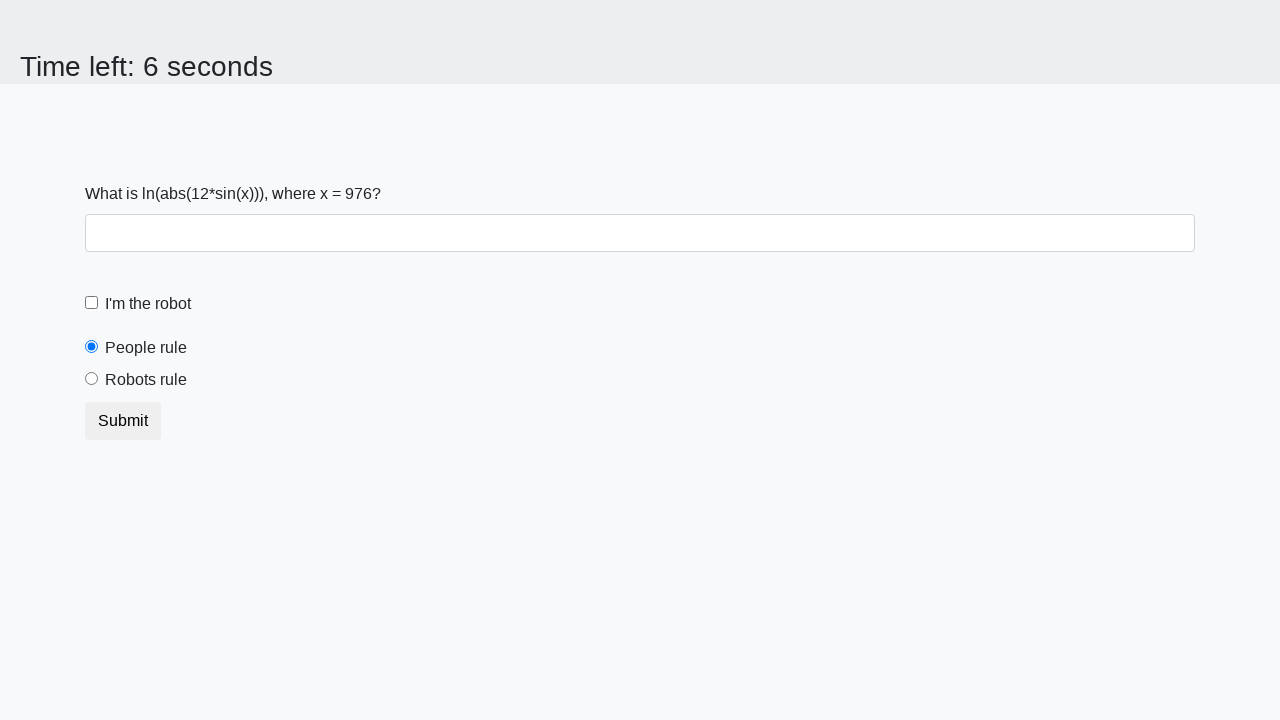

Filled answer field with calculated value on #answer
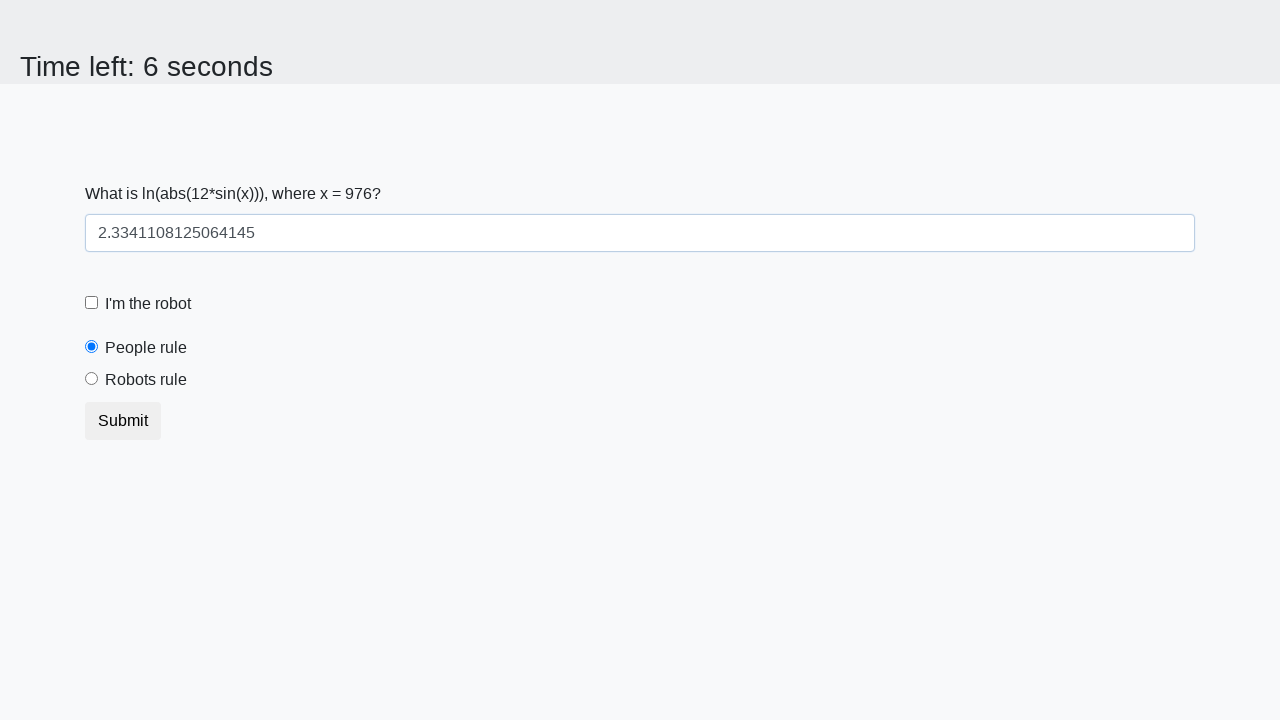

Clicked robot checkbox at (92, 303) on #robotCheckbox
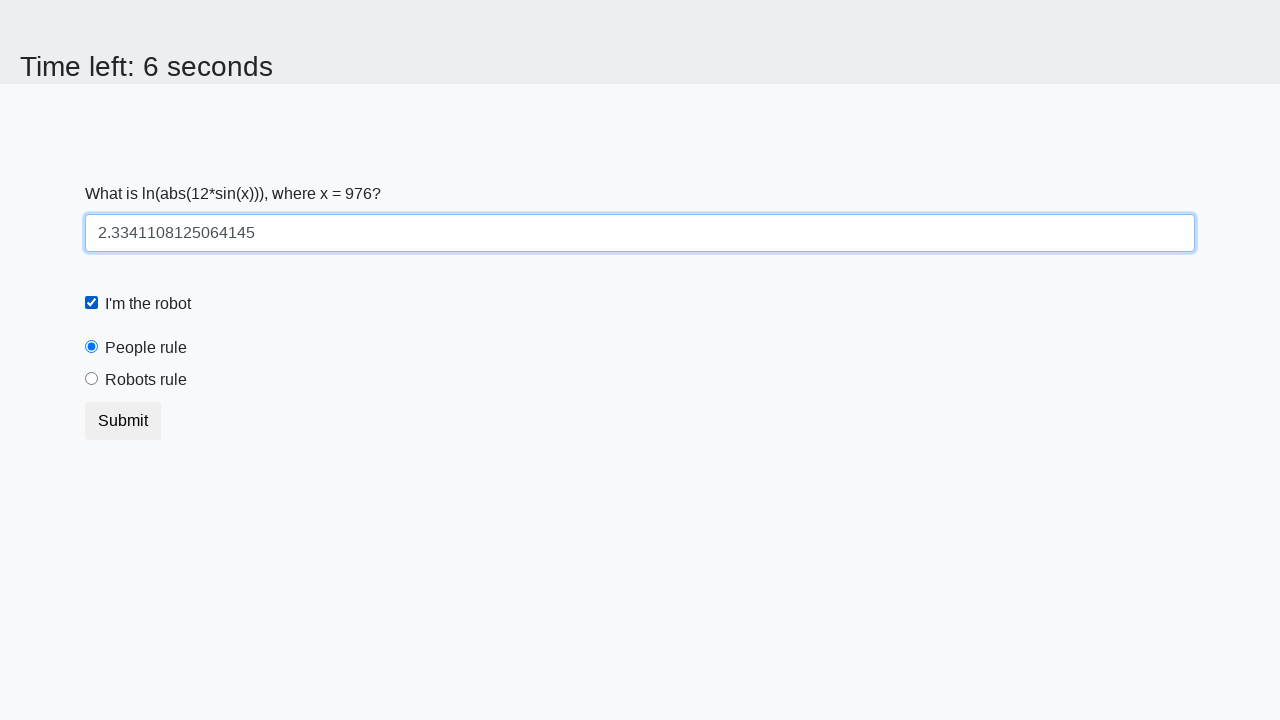

Clicked robots rule checkbox at (92, 379) on #robotsRule
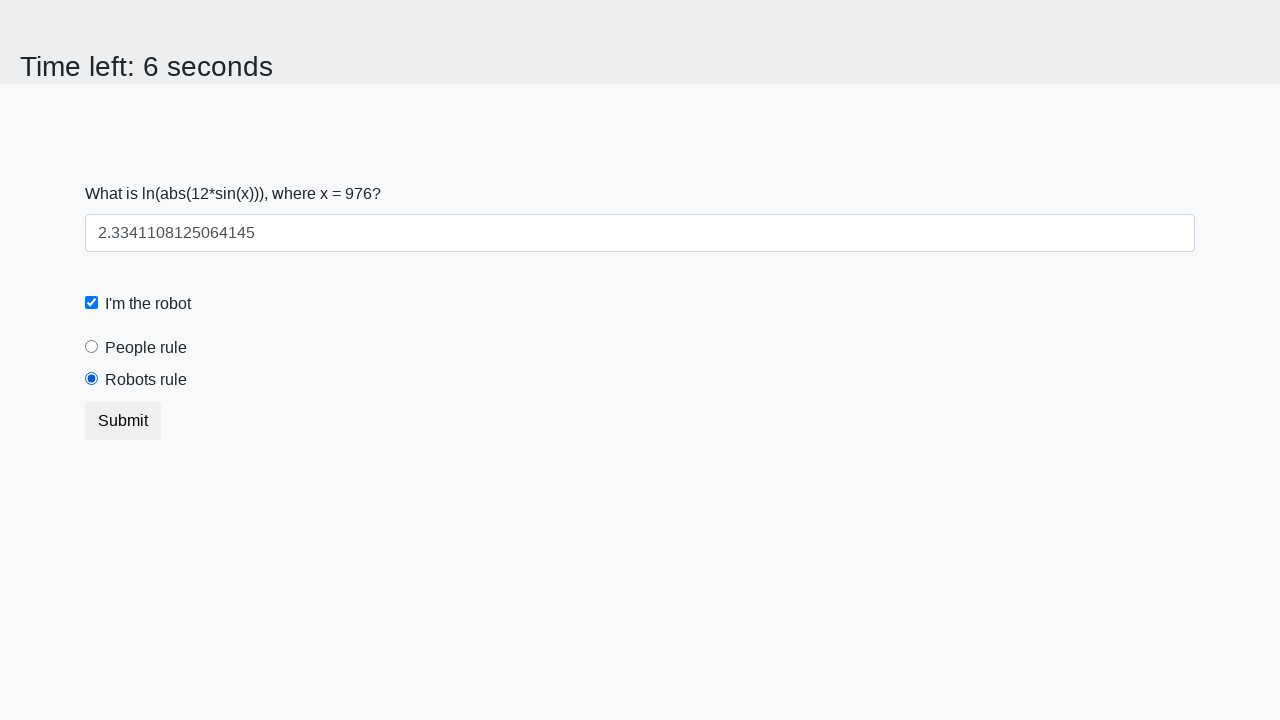

Submitted the math form at (123, 421) on button.btn
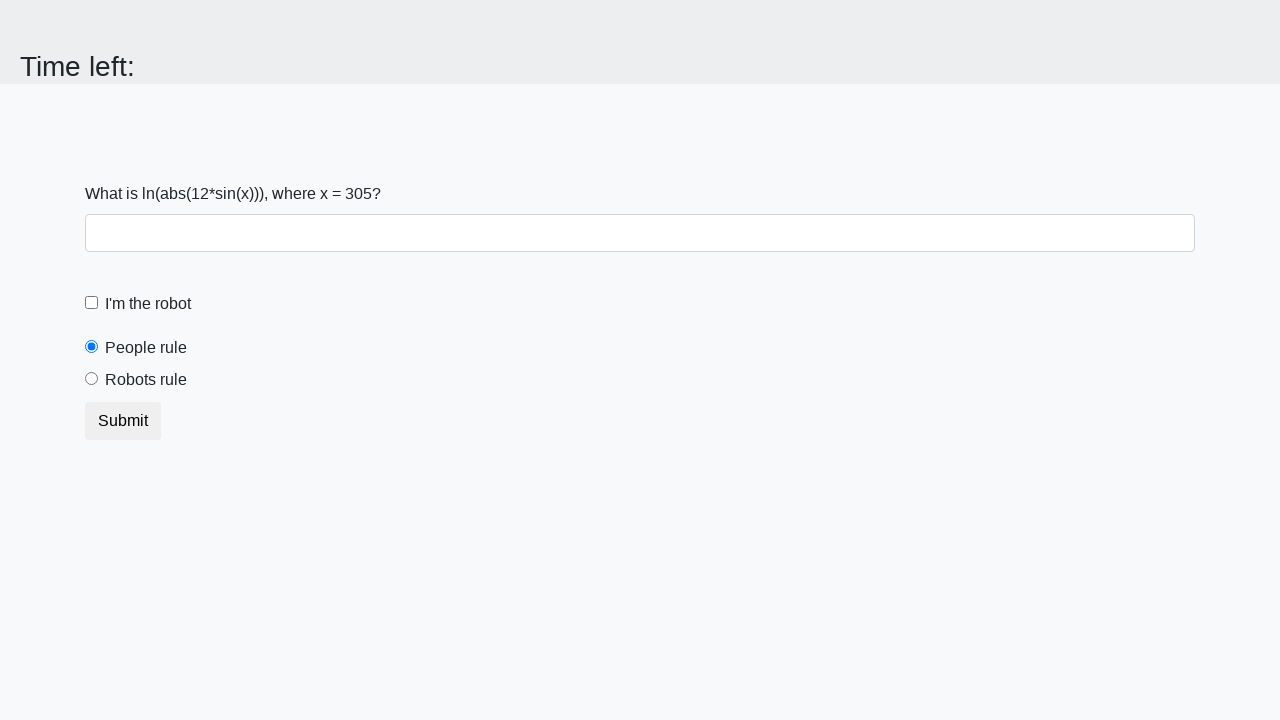

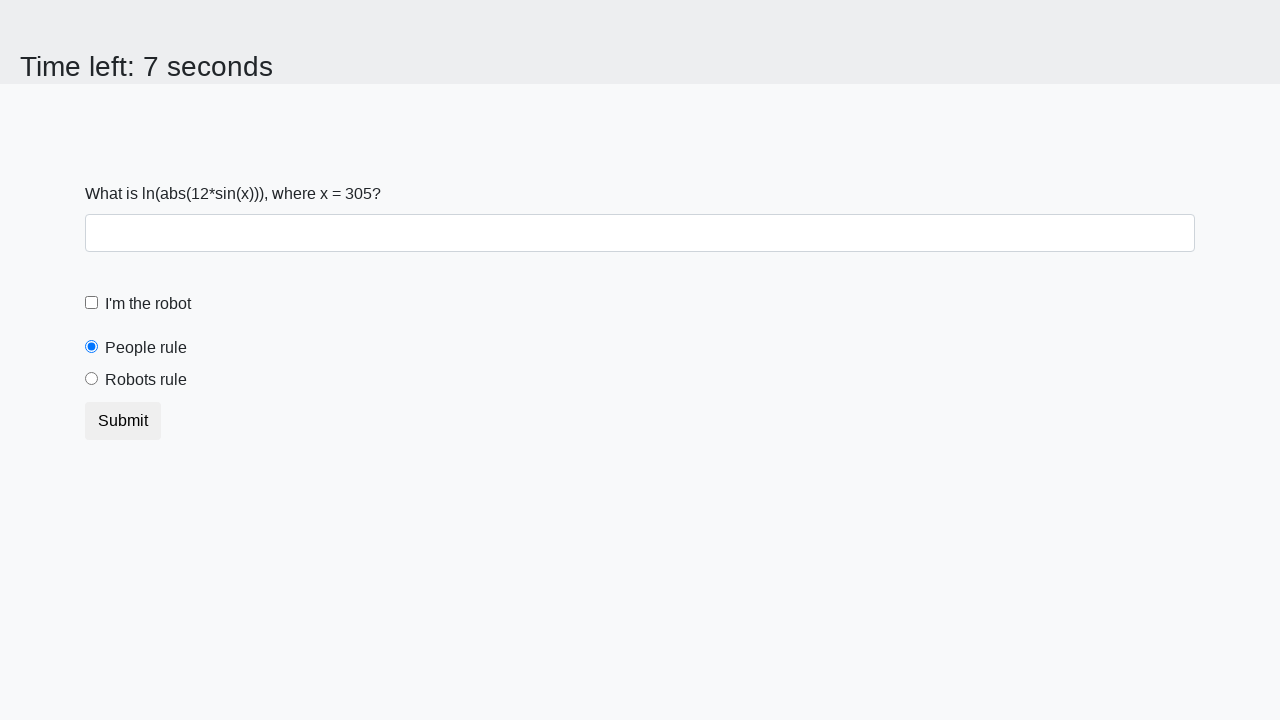